Tests adding a Samsung Galaxy S6 phone to cart on demoblaze.com, then navigating back to the homepage

Starting URL: https://www.demoblaze.com/index.html

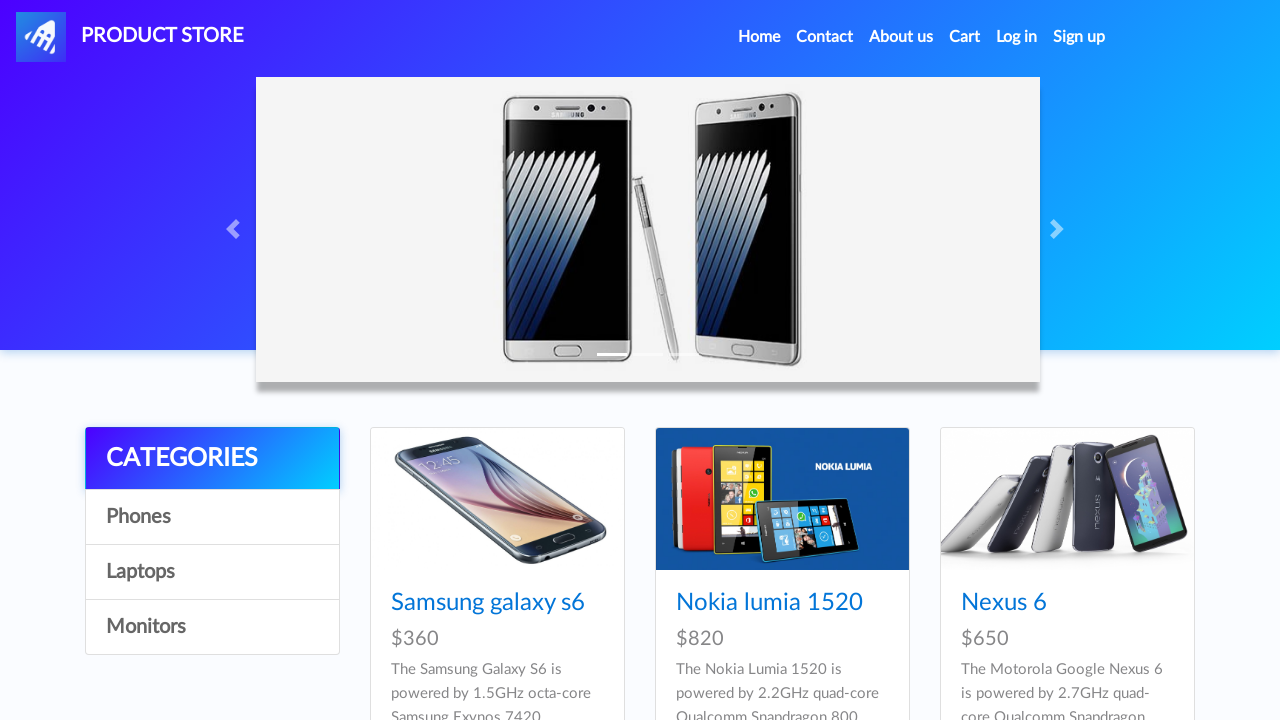

Clicked on Samsung Galaxy S6 link at (488, 603) on text='Samsung galaxy s6'
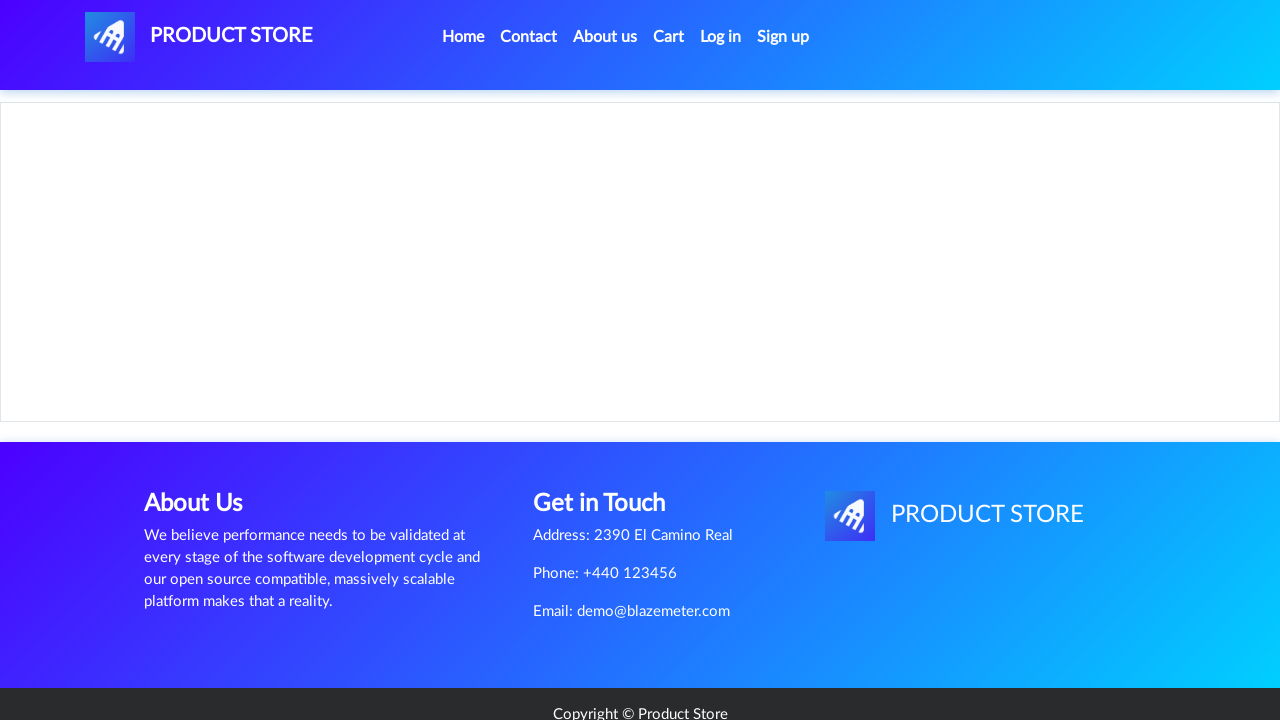

Add to cart button appeared
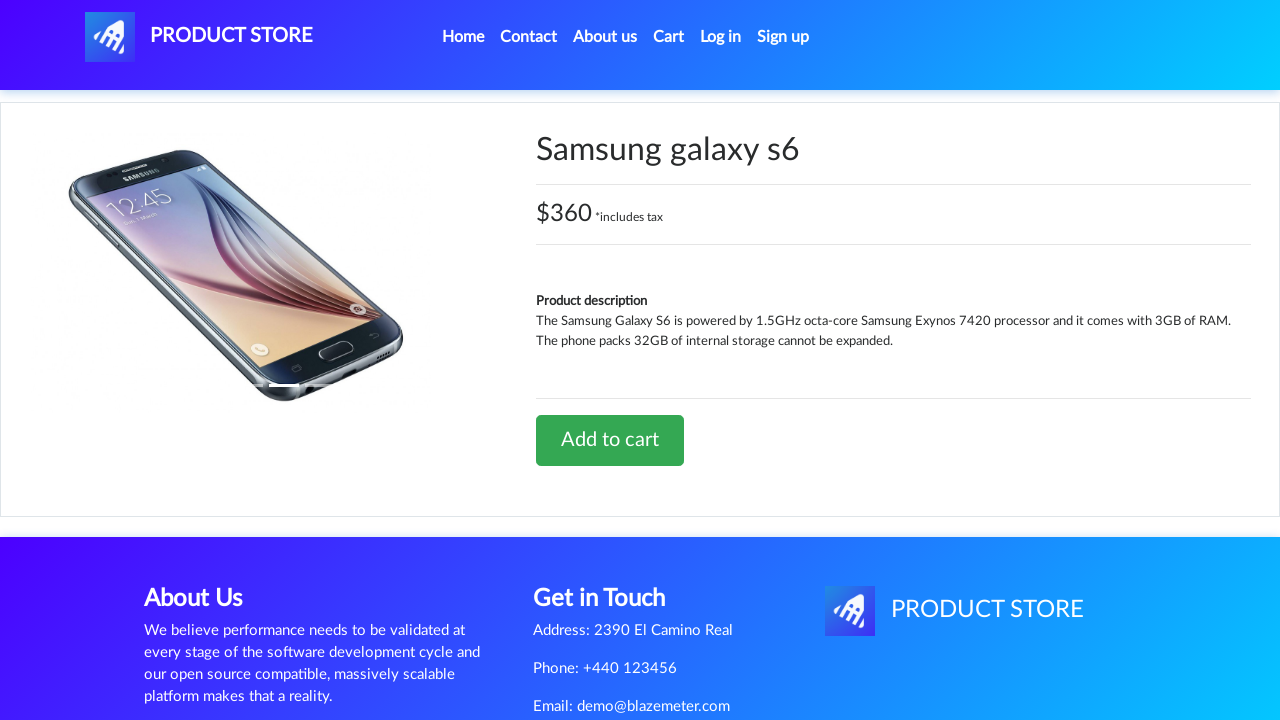

Clicked Add to cart button for Samsung Galaxy S6 at (610, 440) on [onclick='addToCart(1)']
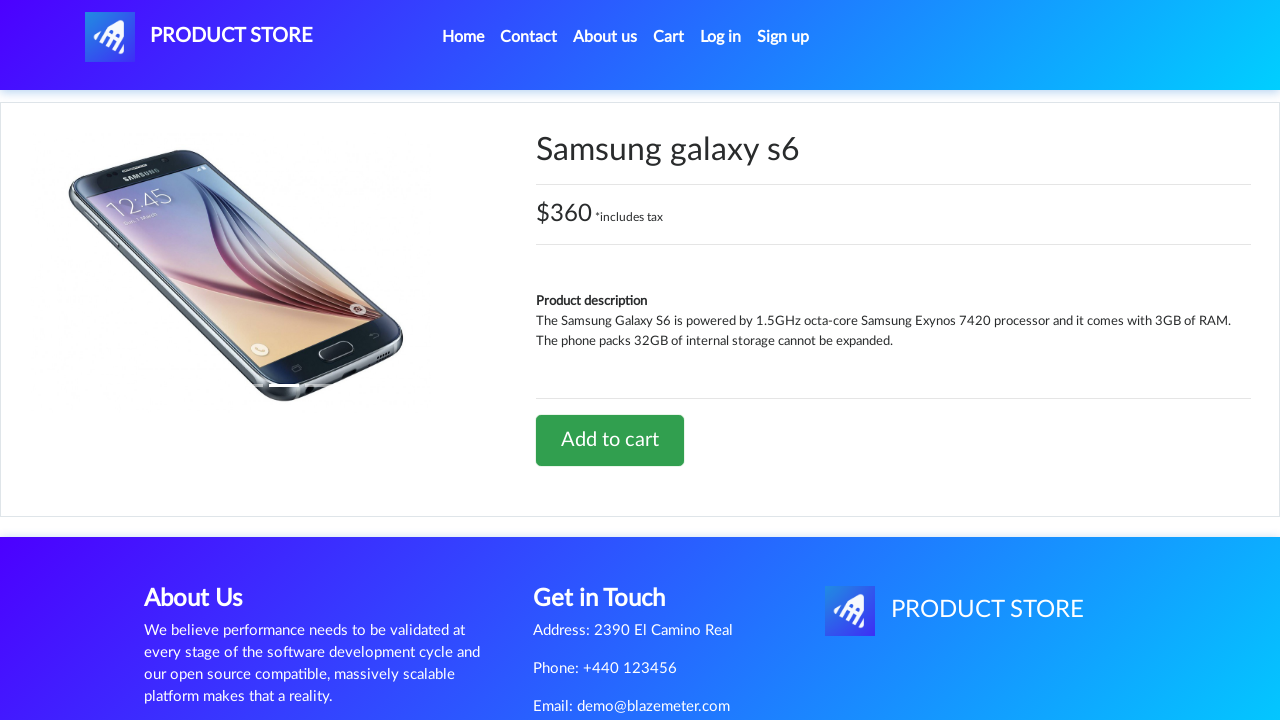

Accepted confirmation alert dialog
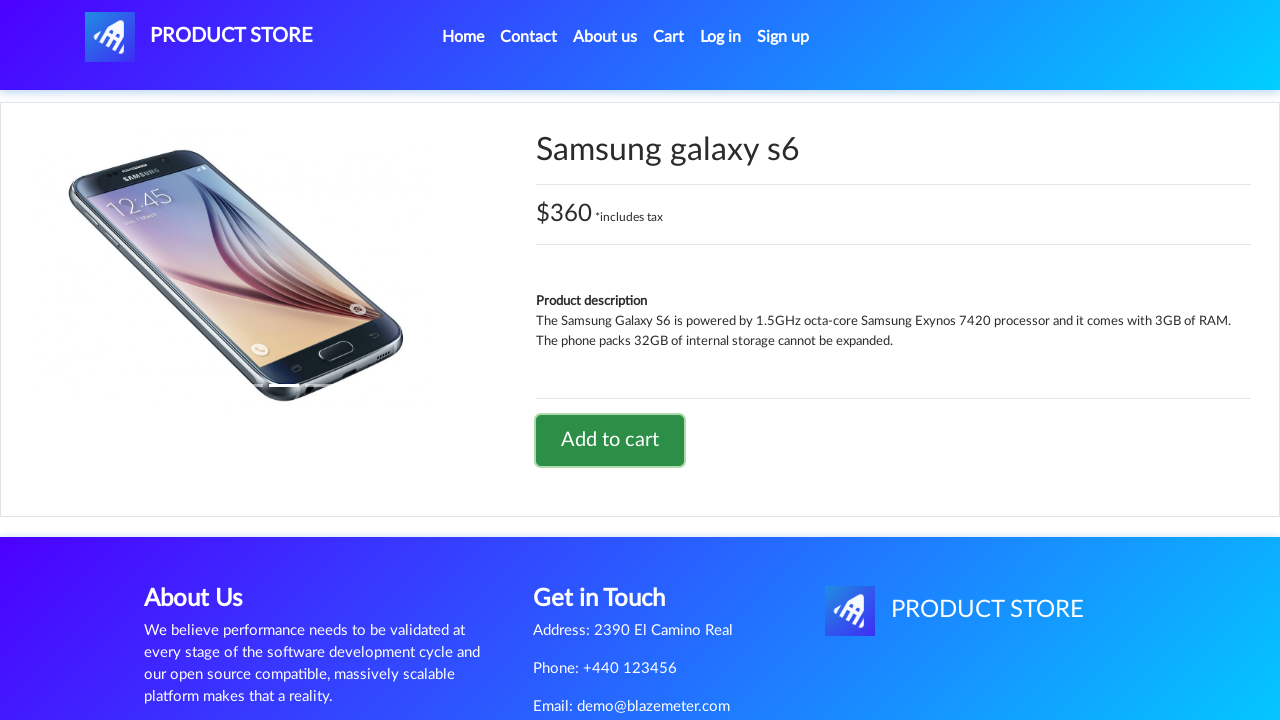

Clicked PRODUCT STORE link to navigate to homepage at (199, 37) on #nava
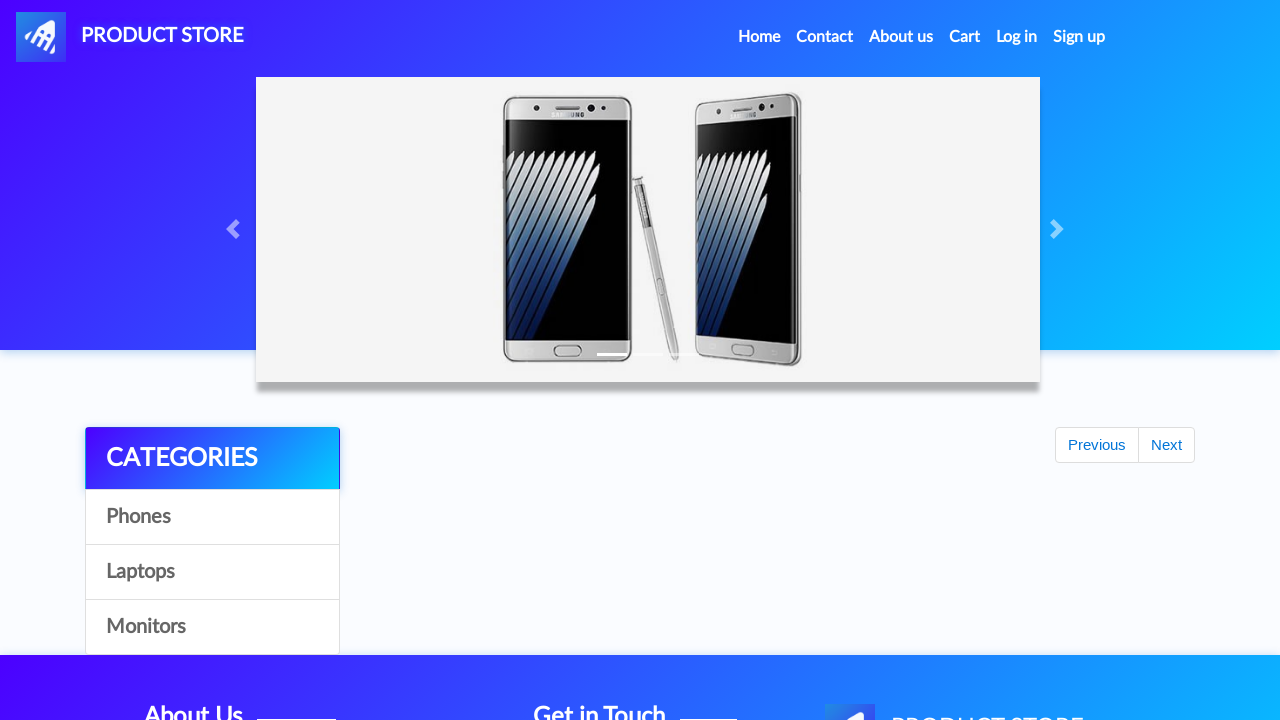

Verified homepage URL matches expected URL
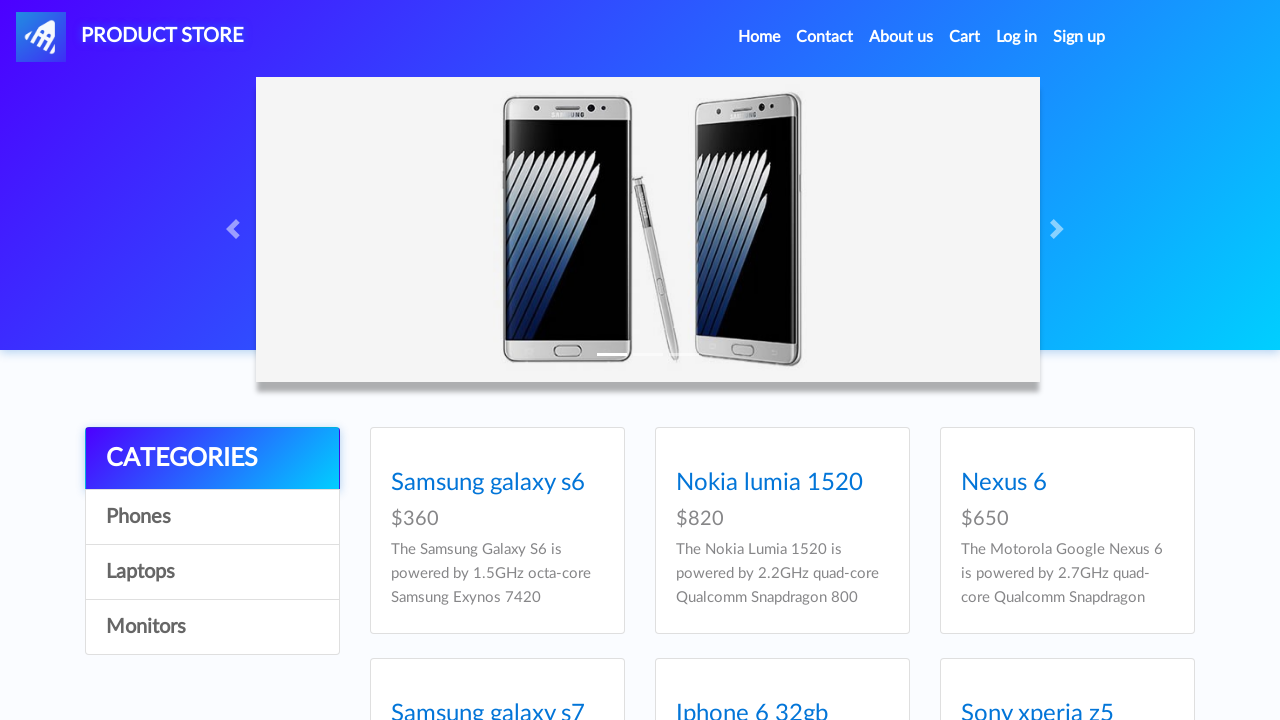

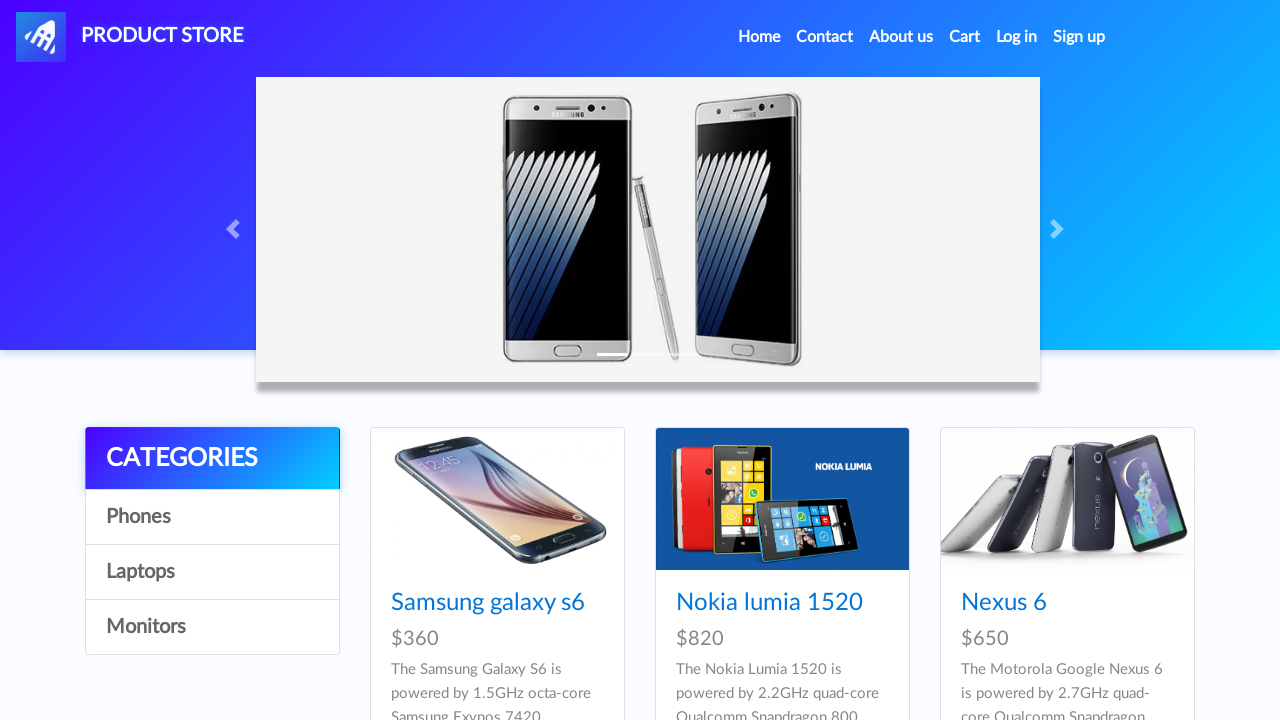